Tests browser window and tab handling functionality by opening new tabs and windows, switching between them, and verifying content

Starting URL: https://demoqa.com/browser-windows

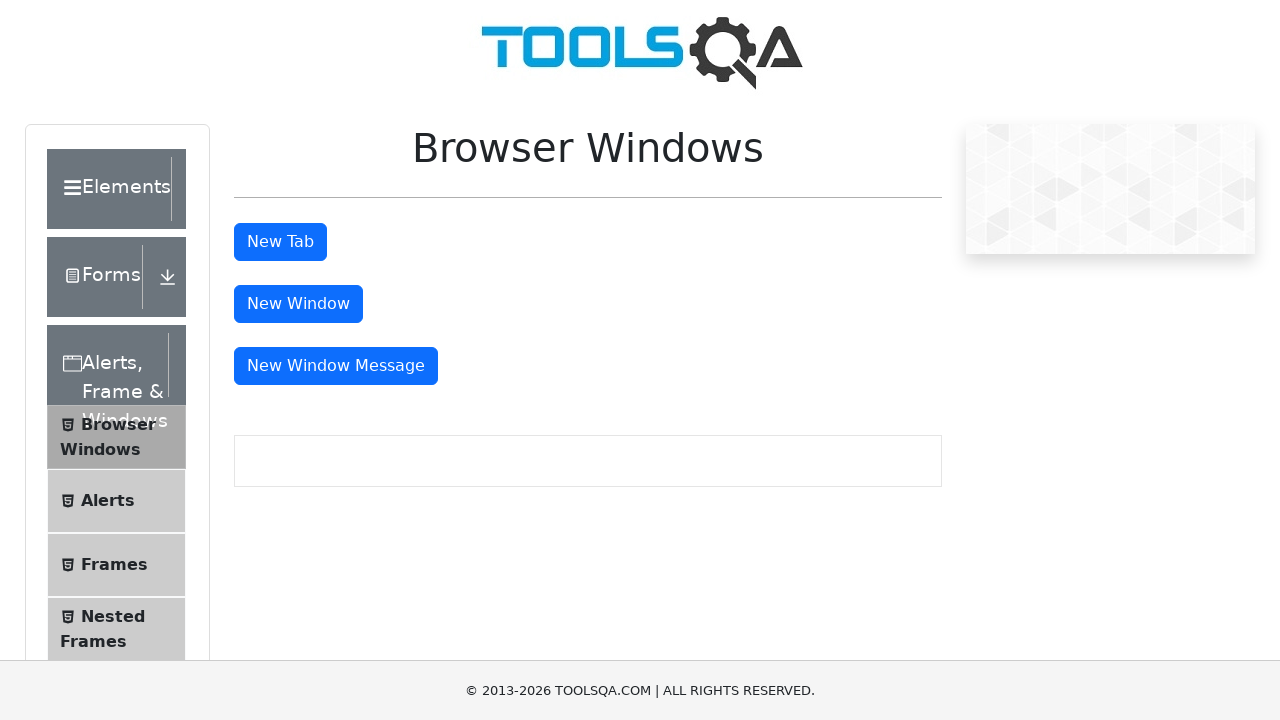

Clicked tab button to open new tab at (280, 242) on button#tabButton
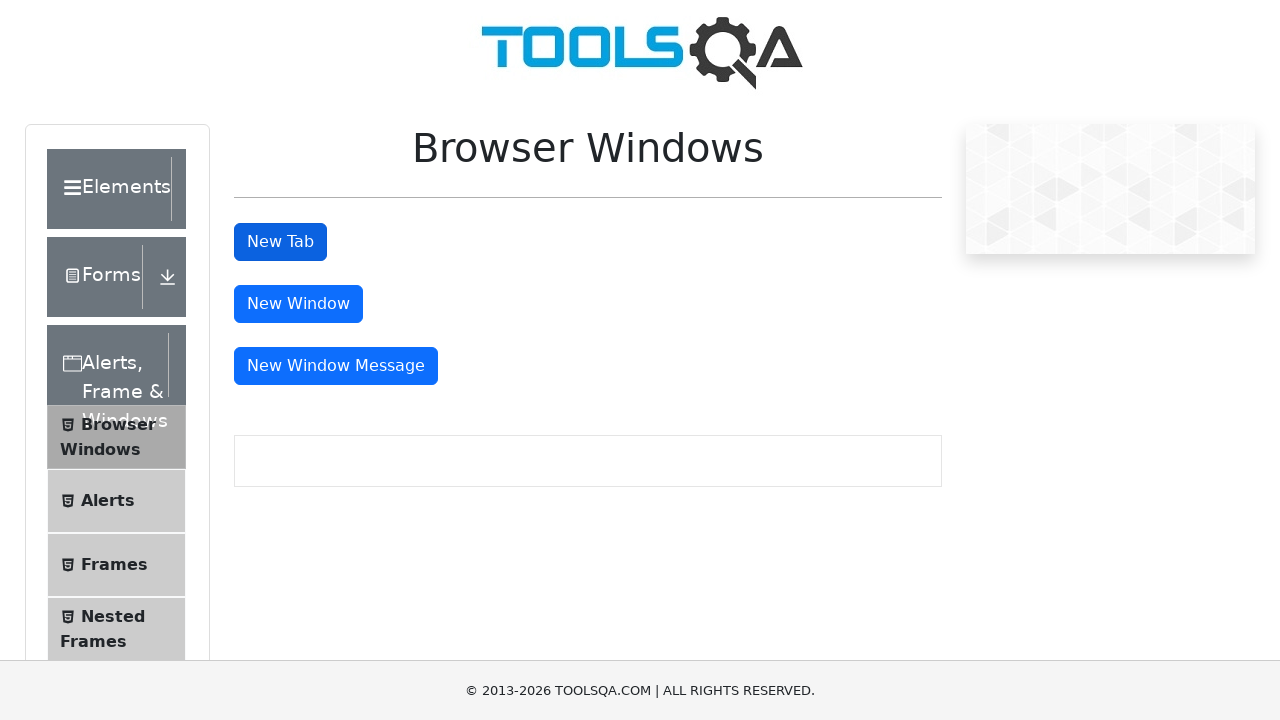

New tab opened and captured at (280, 242) on button#tabButton
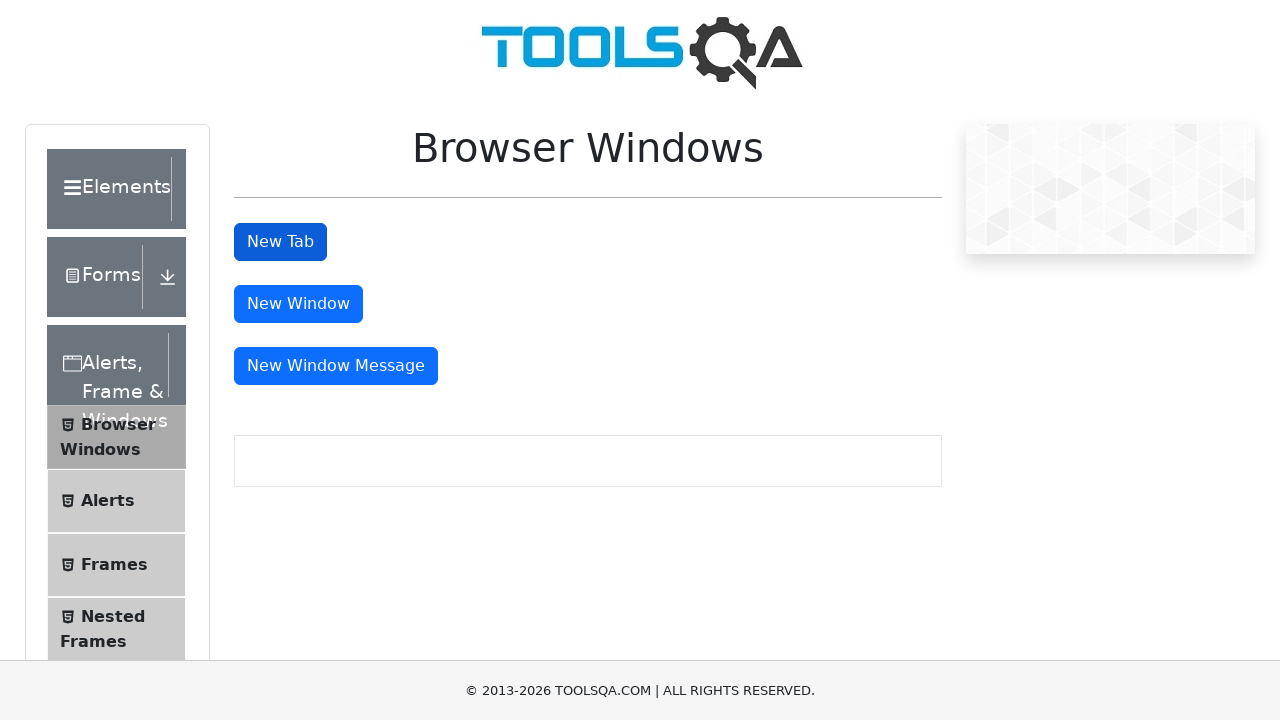

New tab page object obtained
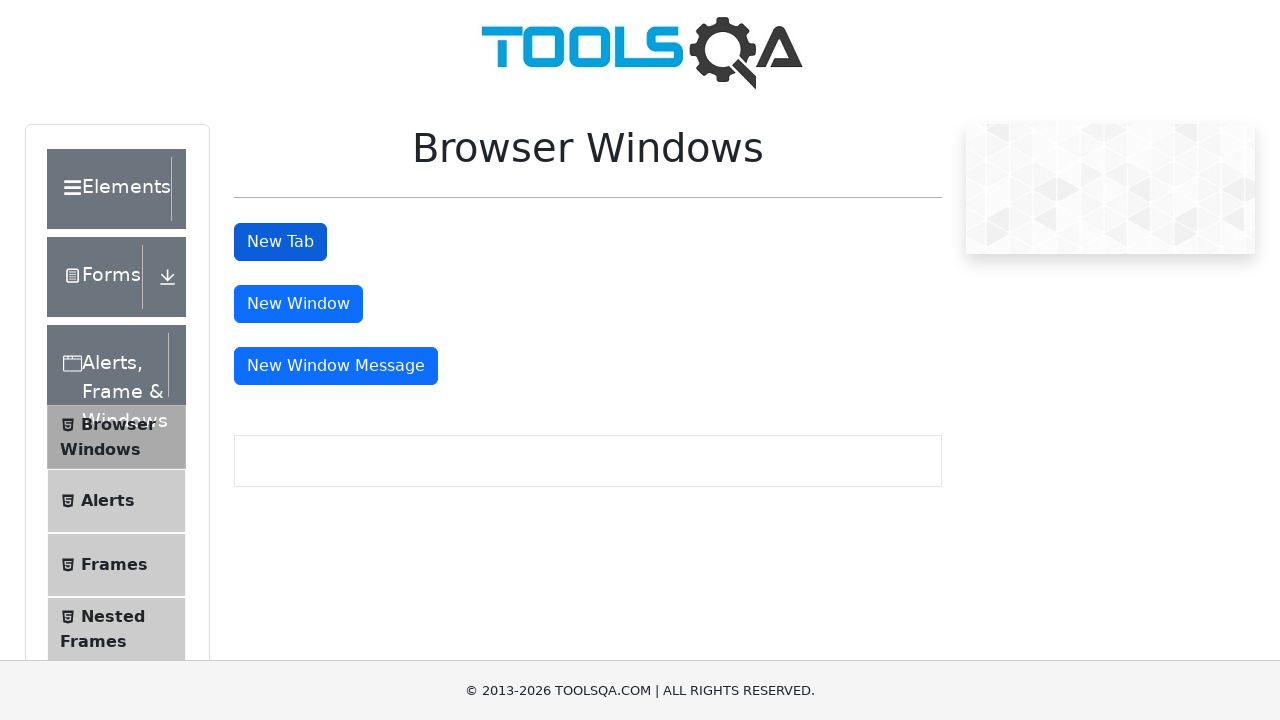

New tab page load state completed
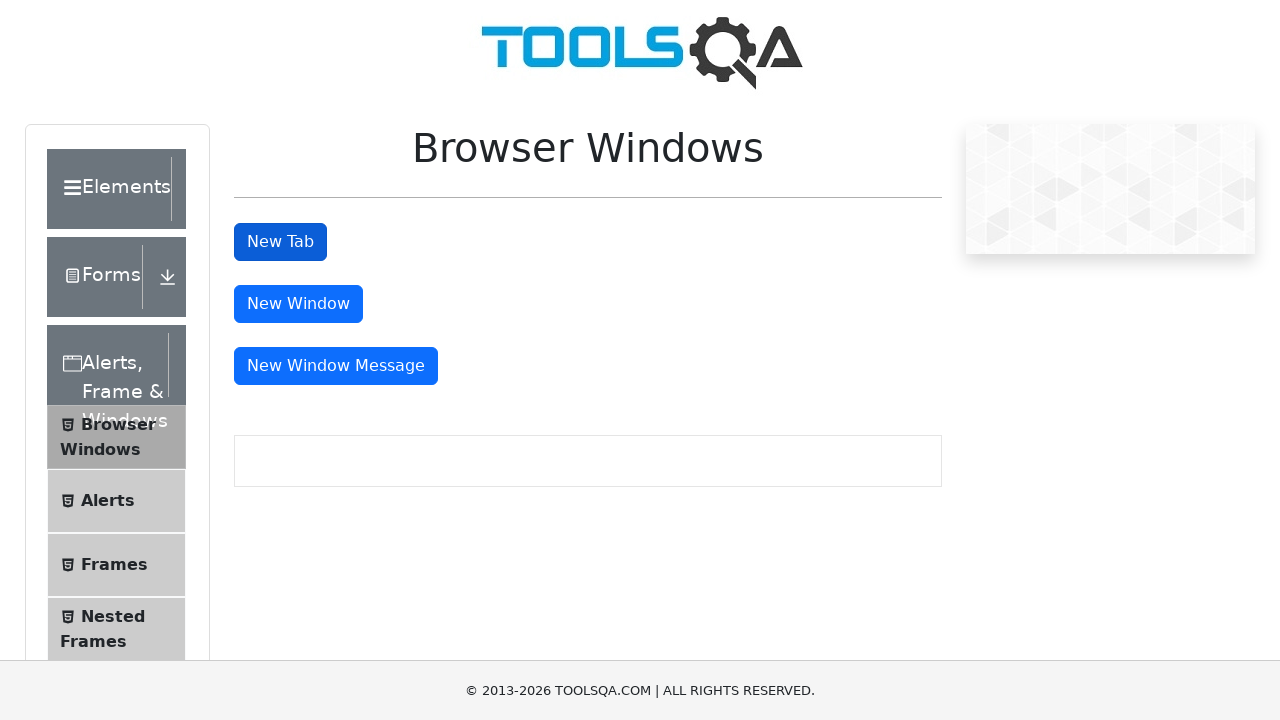

Retrieved header text from new tab: This is a sample page
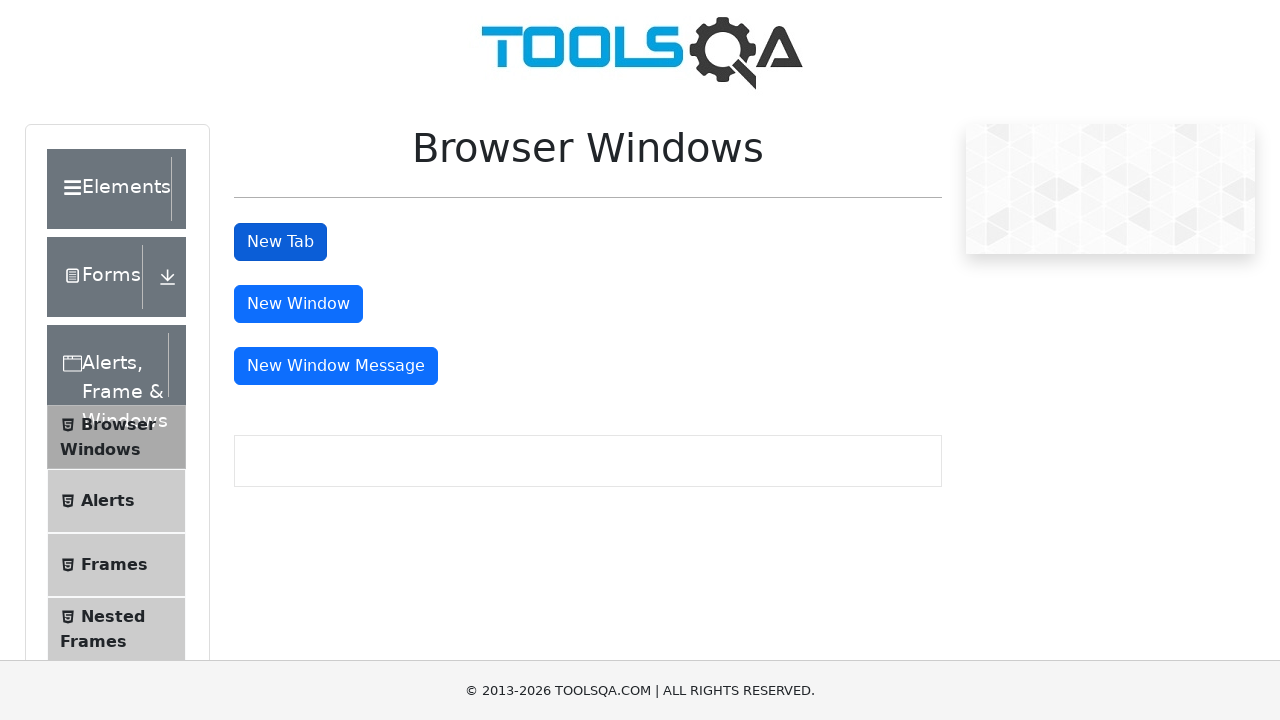

Closed the new tab
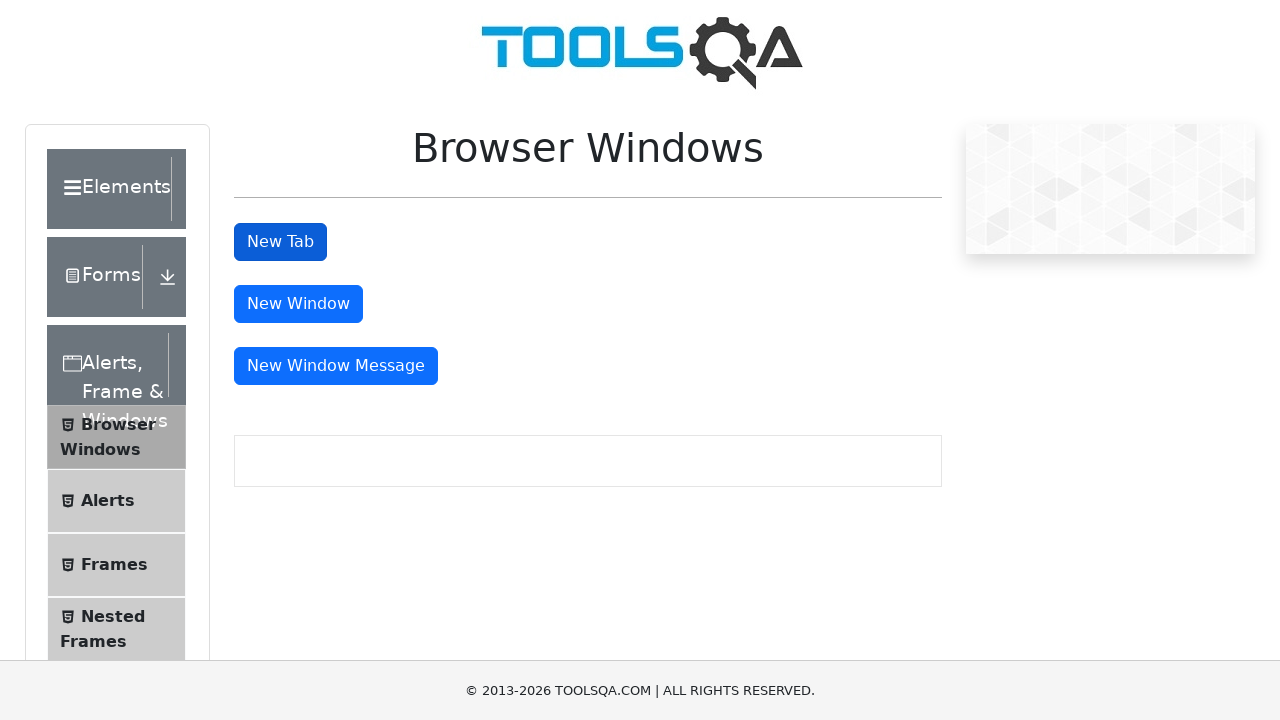

Located window button element
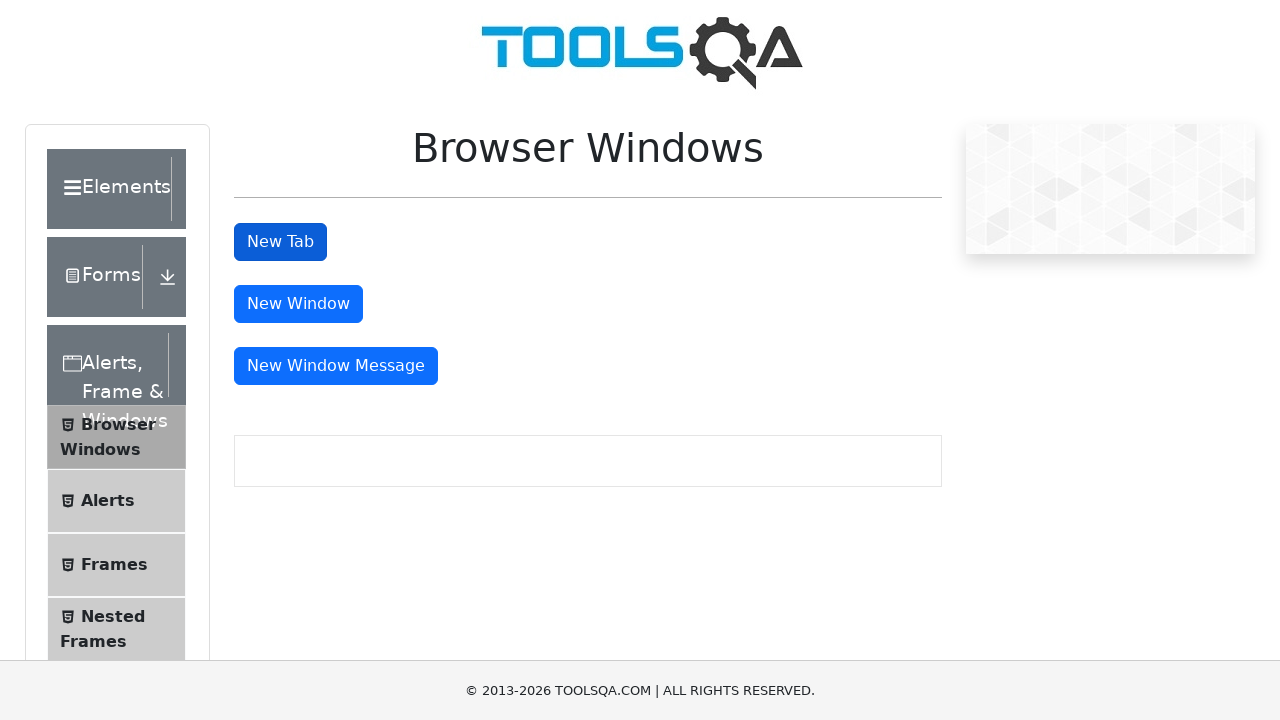

New window opened and captured at (298, 304) on button#windowButton
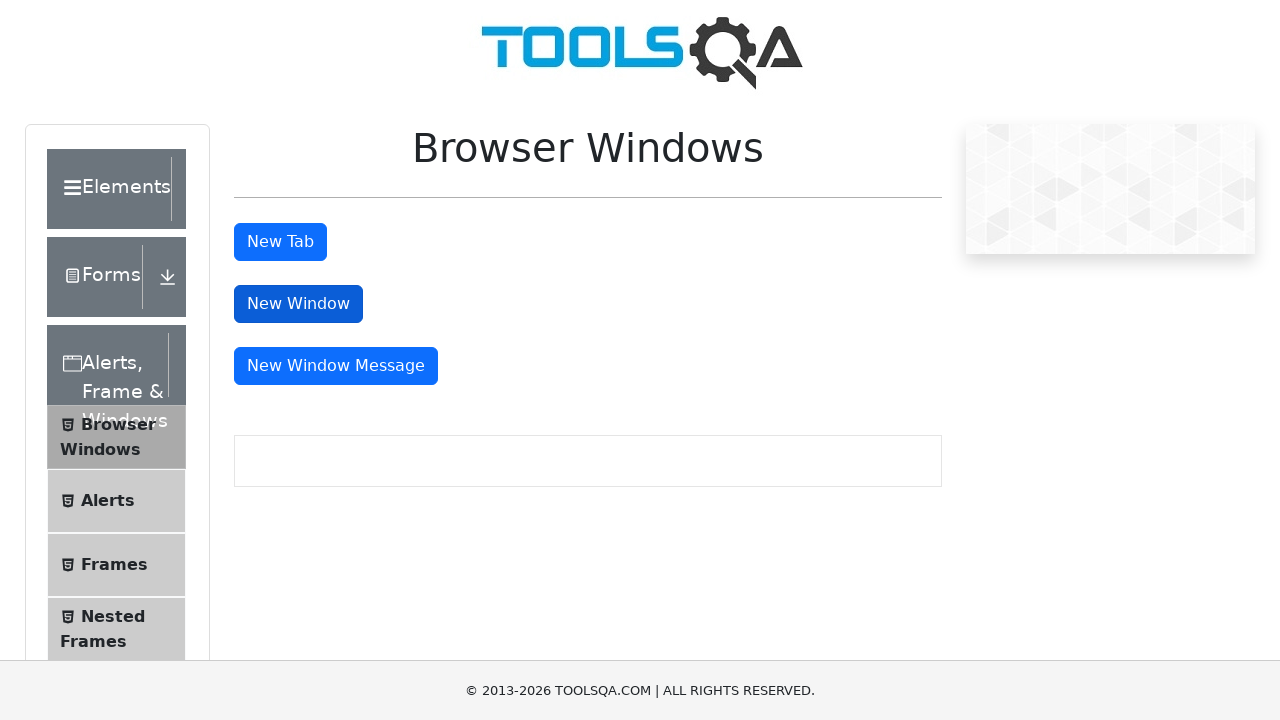

New window page object obtained
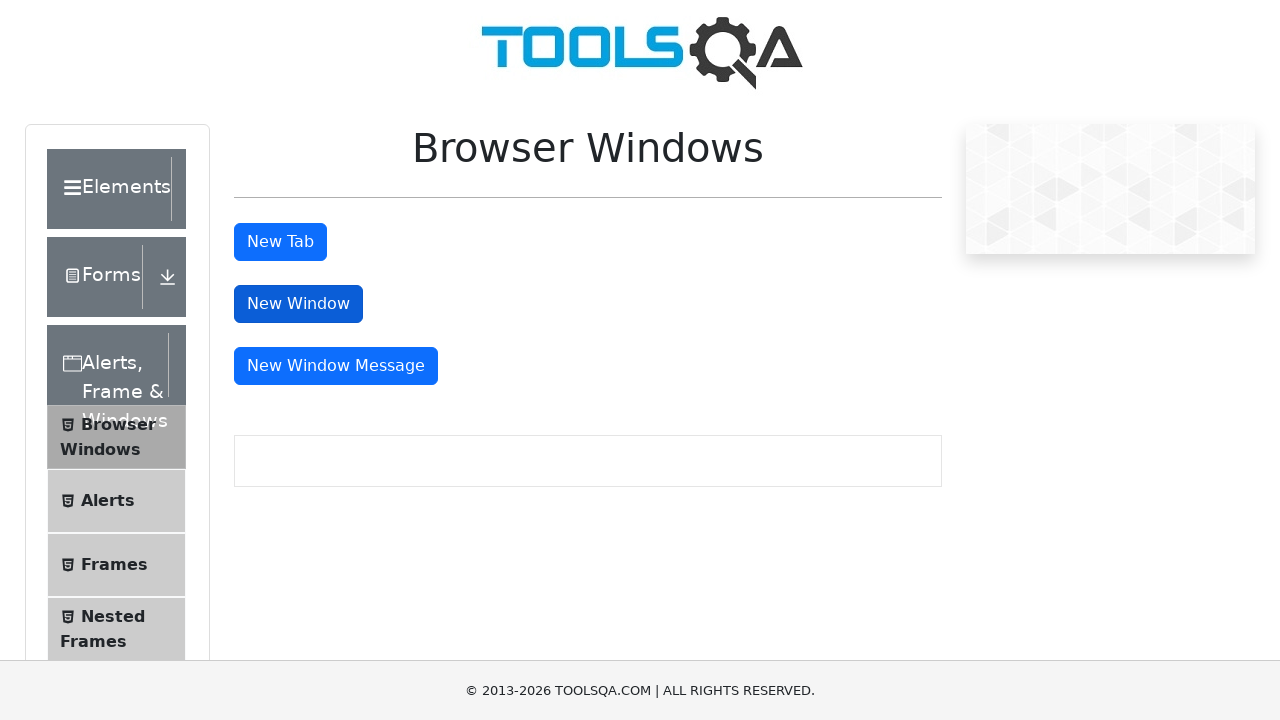

New window page load state completed
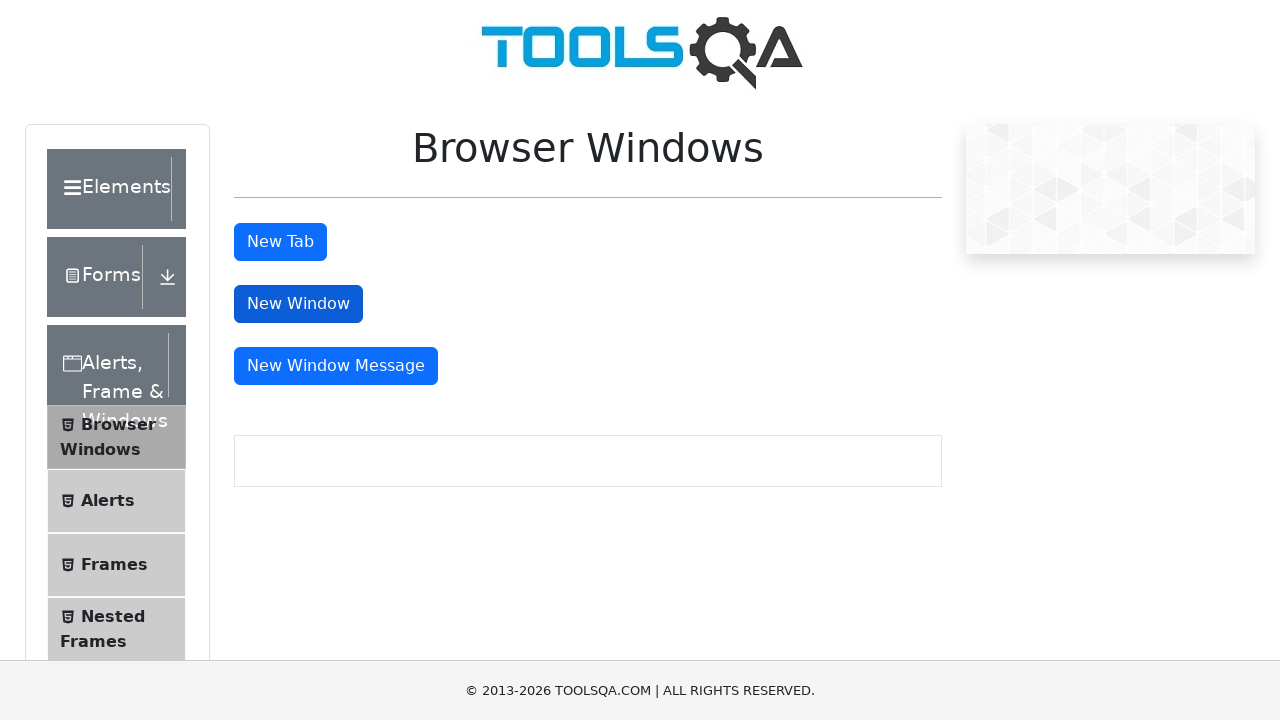

Retrieved header text from new window: This is a sample page
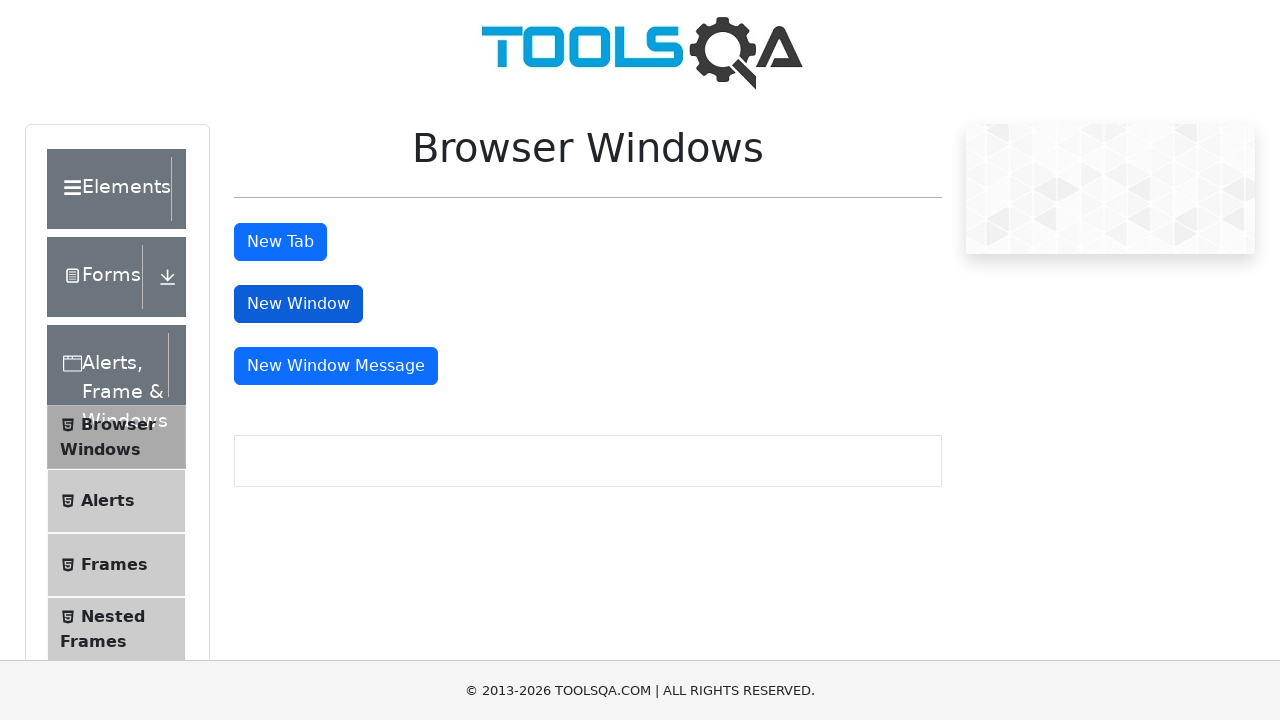

Closed the new window
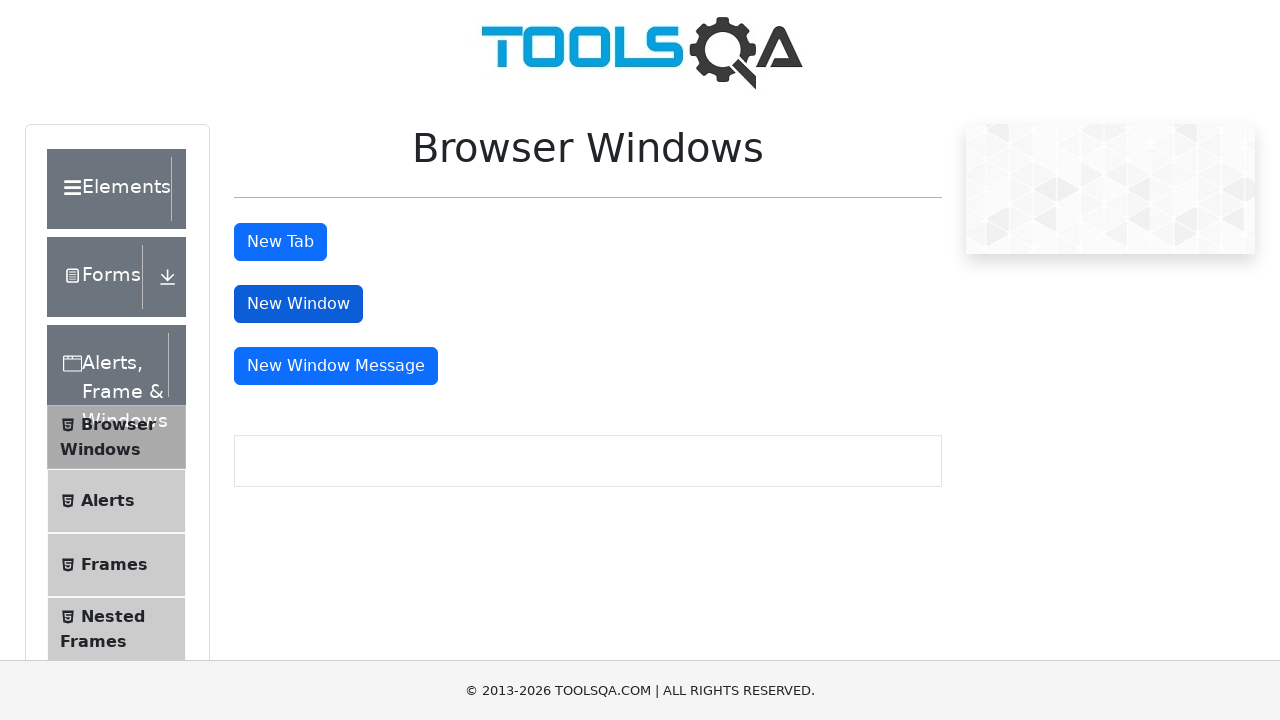

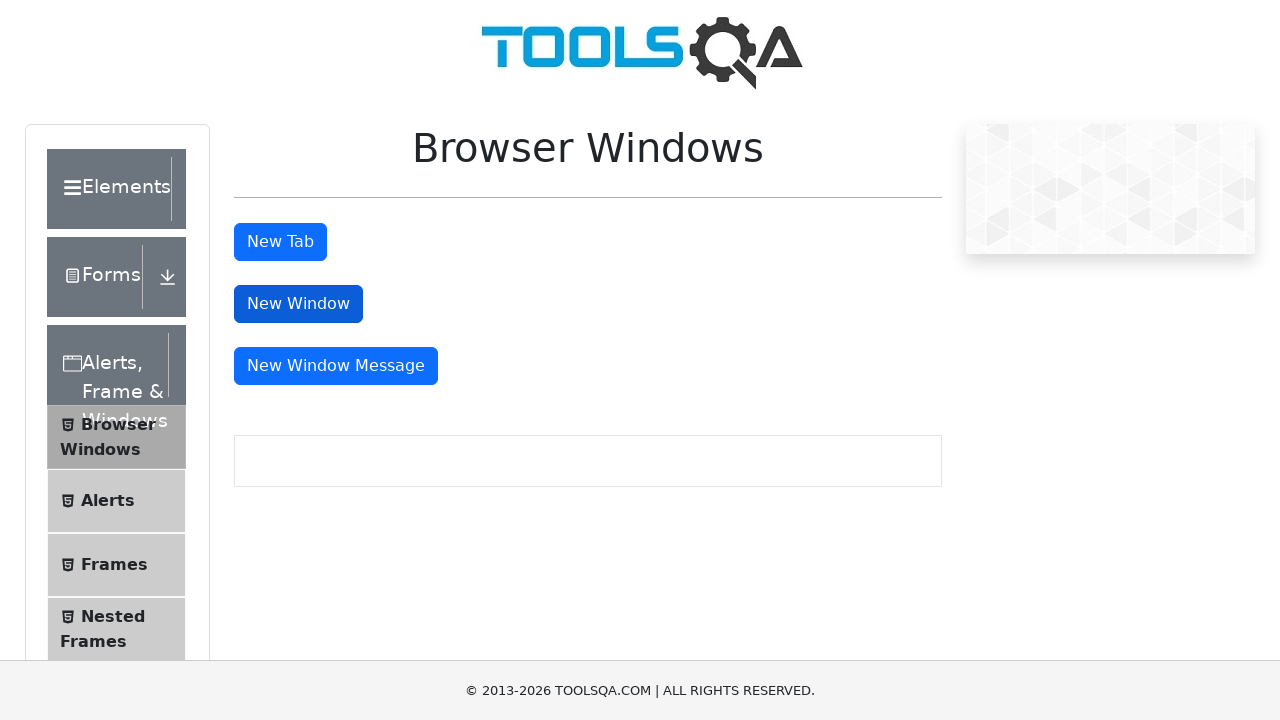